Tests window handling by opening a new window, switching between parent and child windows, and verifying text content in each window

Starting URL: https://the-internet.herokuapp.com/windows

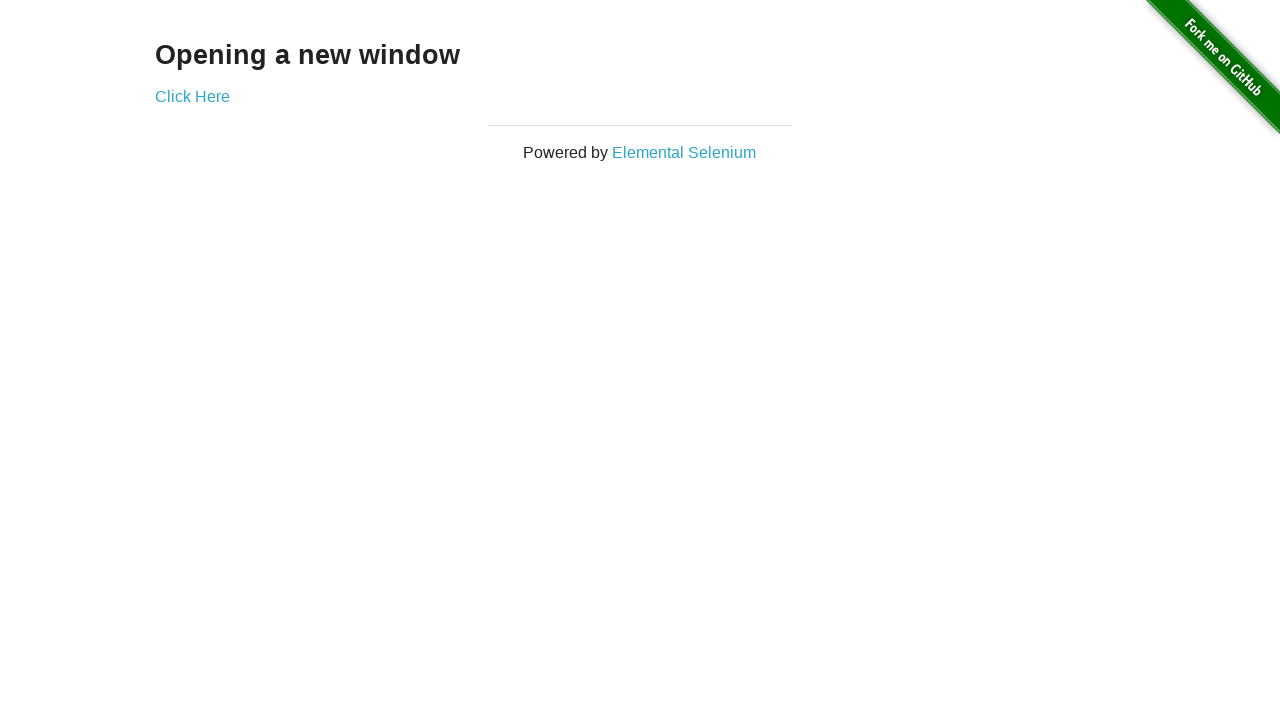

Clicked link to open new window at (192, 96) on a[href$='/windows/new']
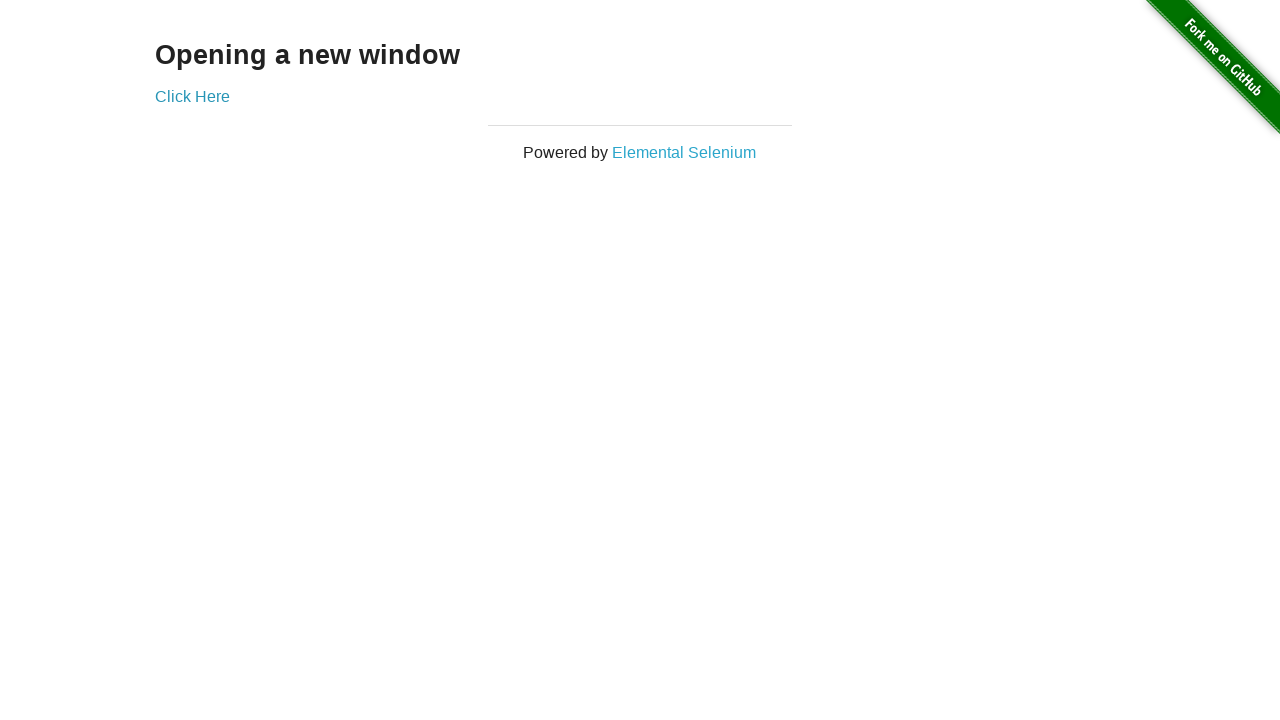

New window opened and captured
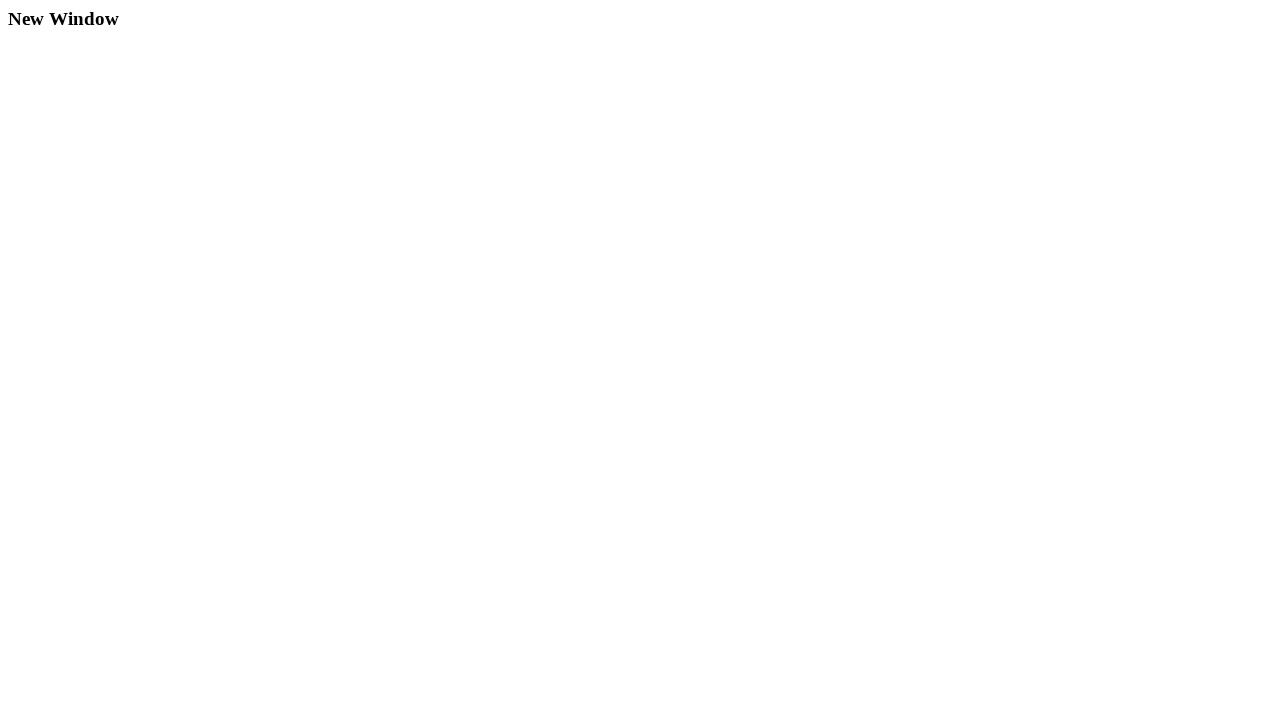

Retrieved text from new window: New Window
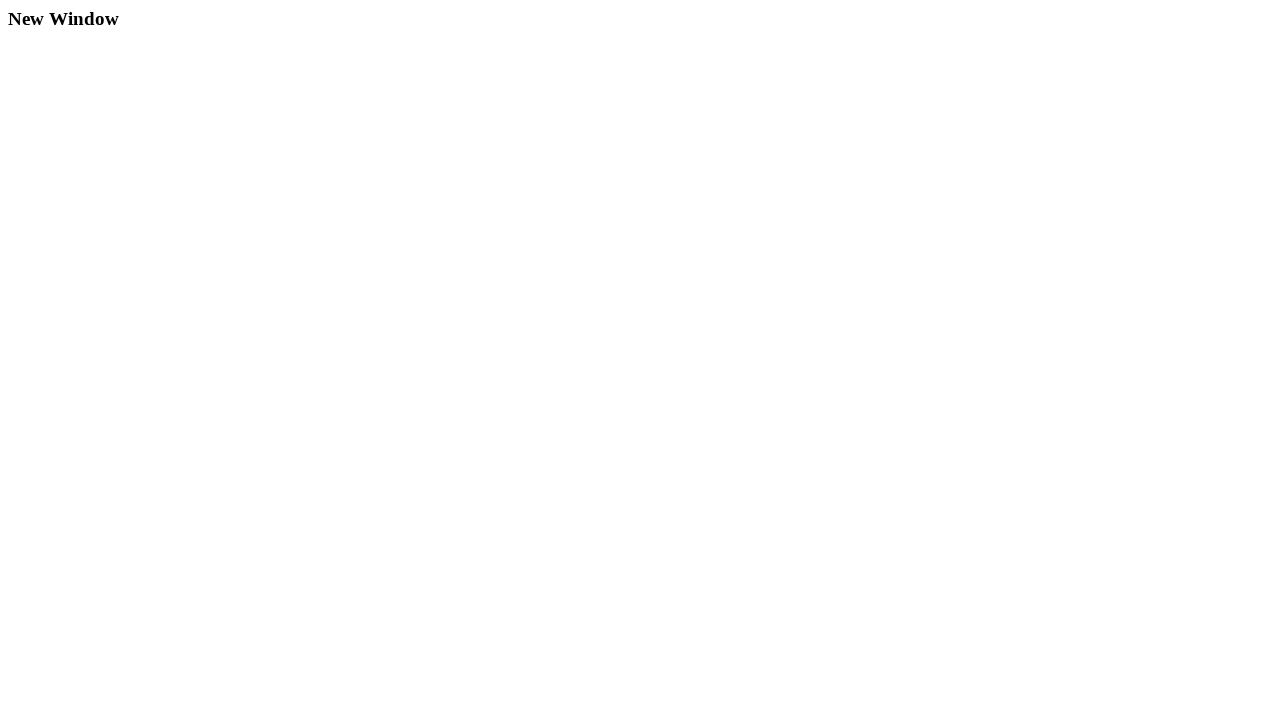

Retrieved text from original window: Opening a new window
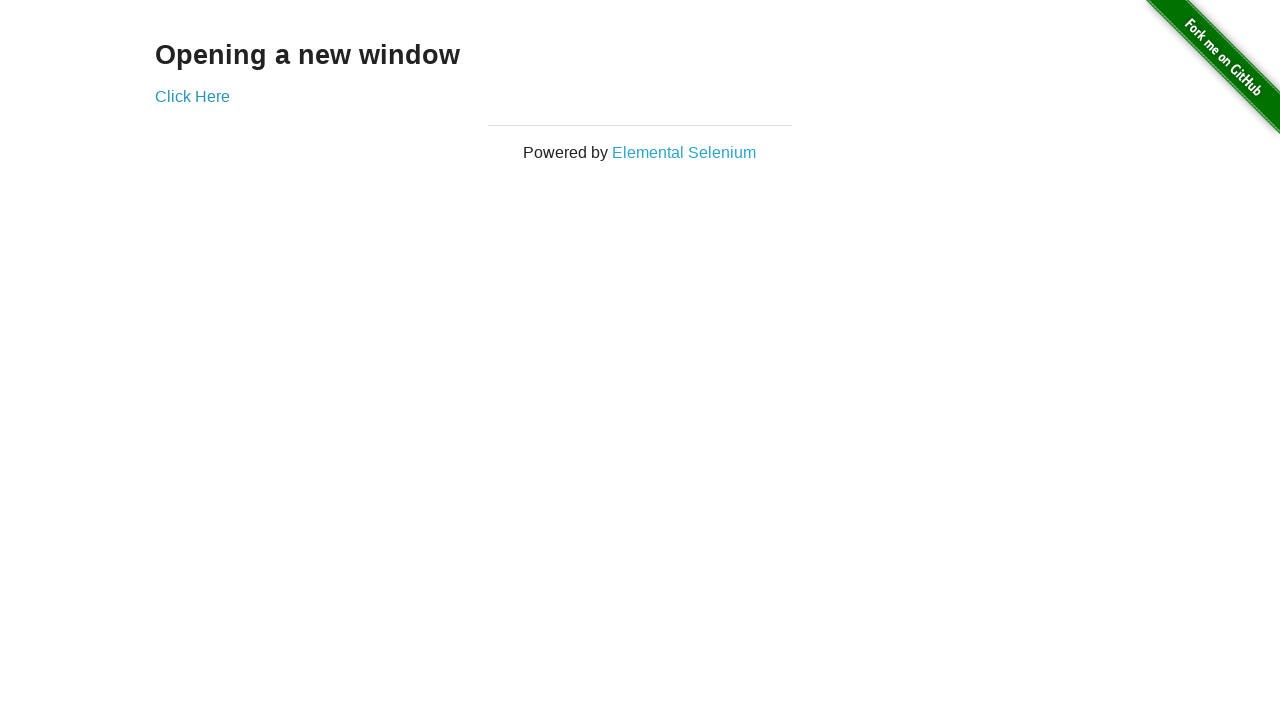

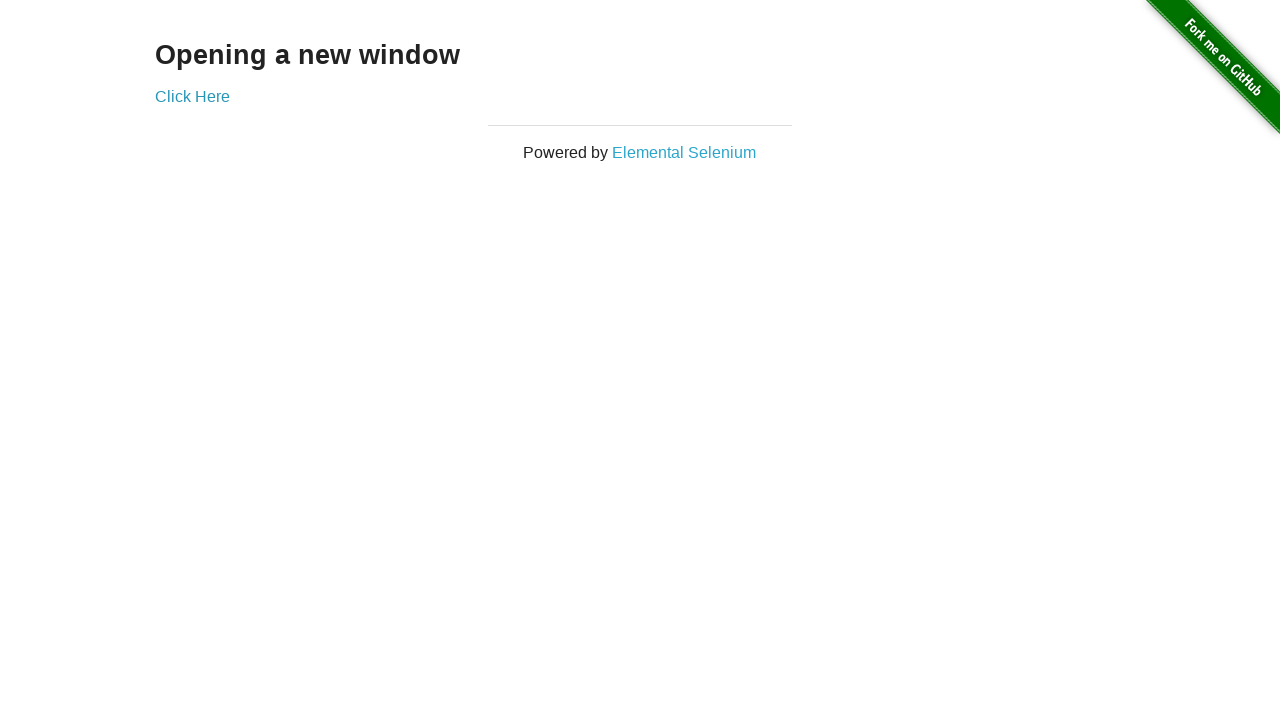